Clicks the "Get started" link on Playwright homepage and verifies the Installation heading is visible

Starting URL: https://playwright.dev/

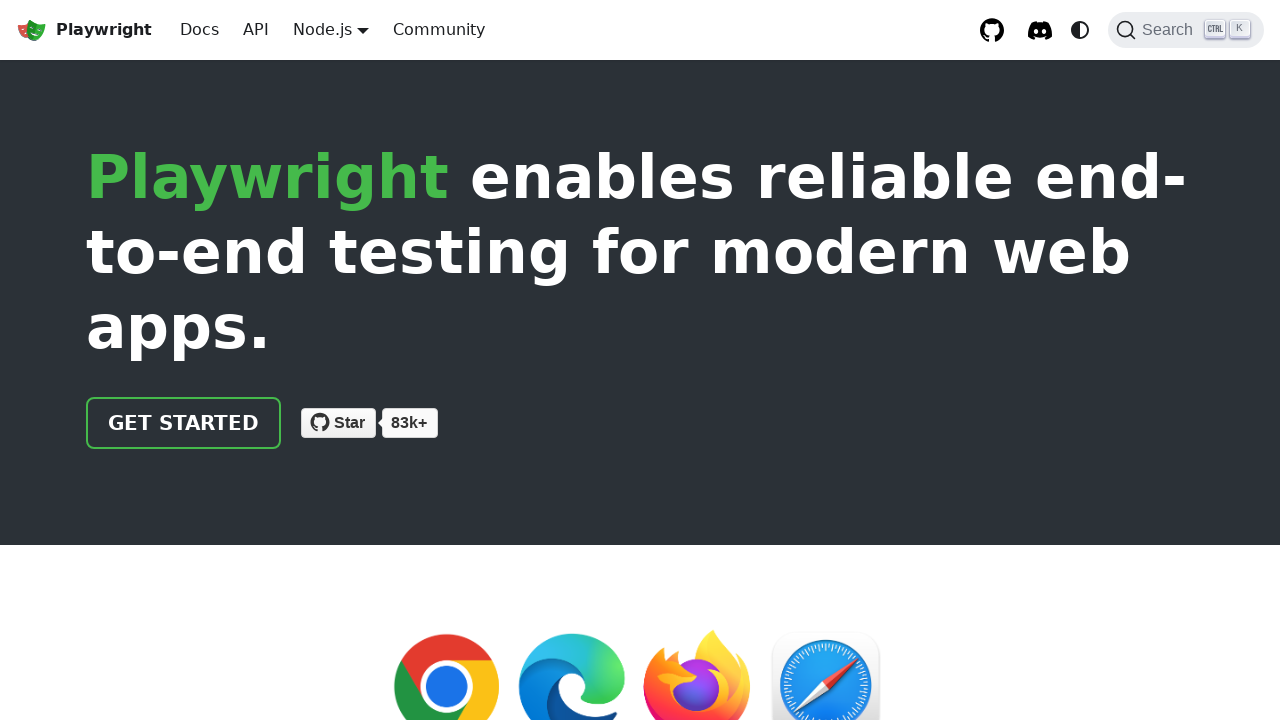

Clicked 'Get started' link on Playwright homepage at (184, 423) on internal:role=link[name="Get started"i]
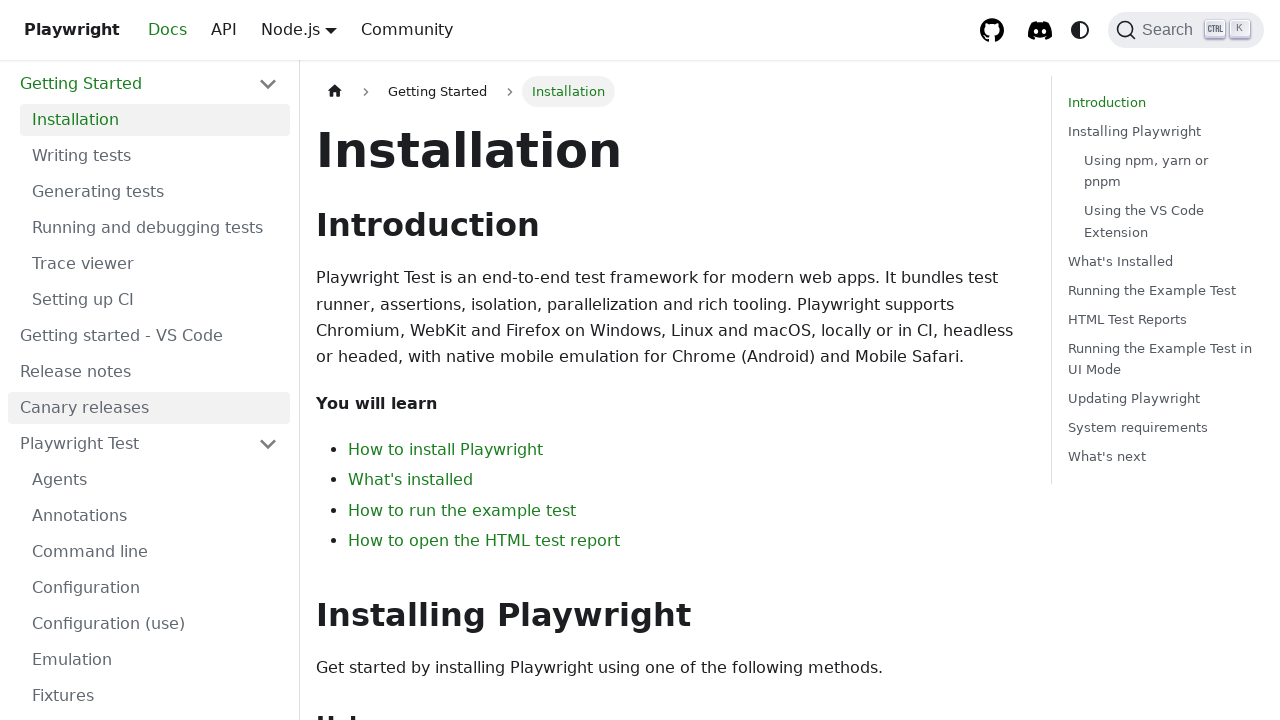

Installation heading is now visible
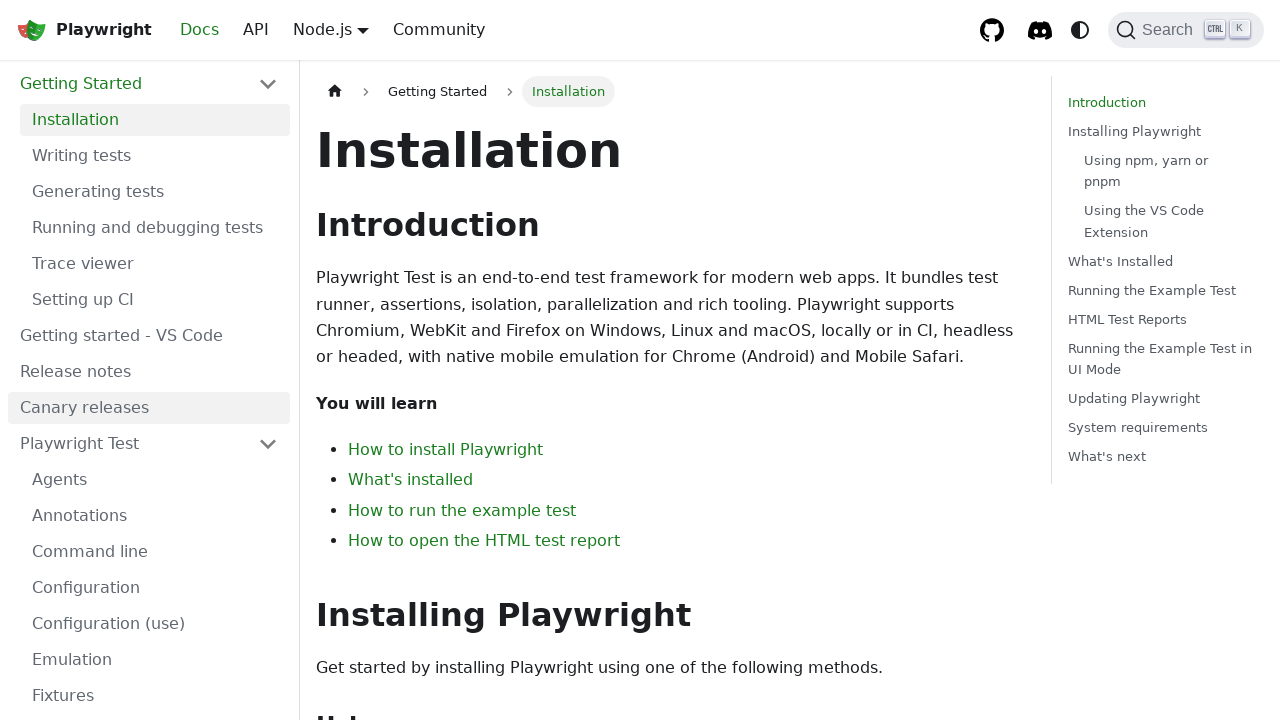

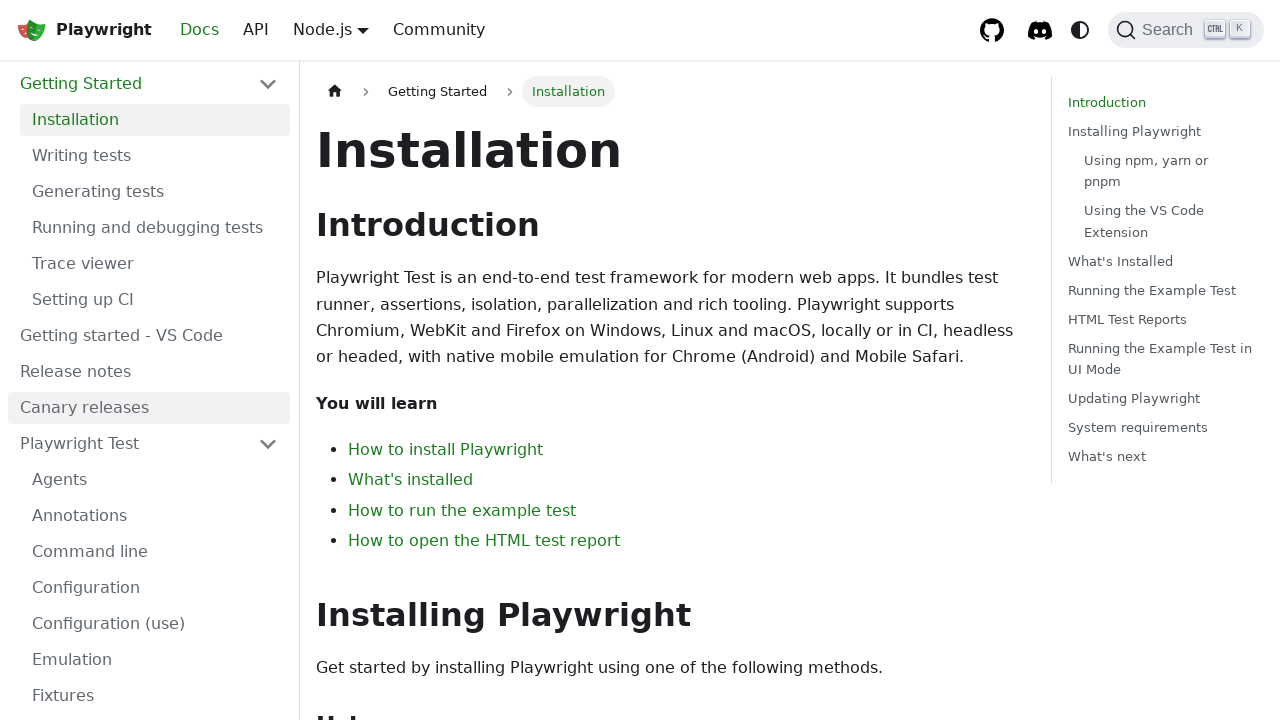